Completes a math challenge by reading a hidden value from an element's attribute, calculating the answer using a logarithmic formula, filling in the result, checking required checkboxes, and submitting the form.

Starting URL: http://suninjuly.github.io/get_attribute.html

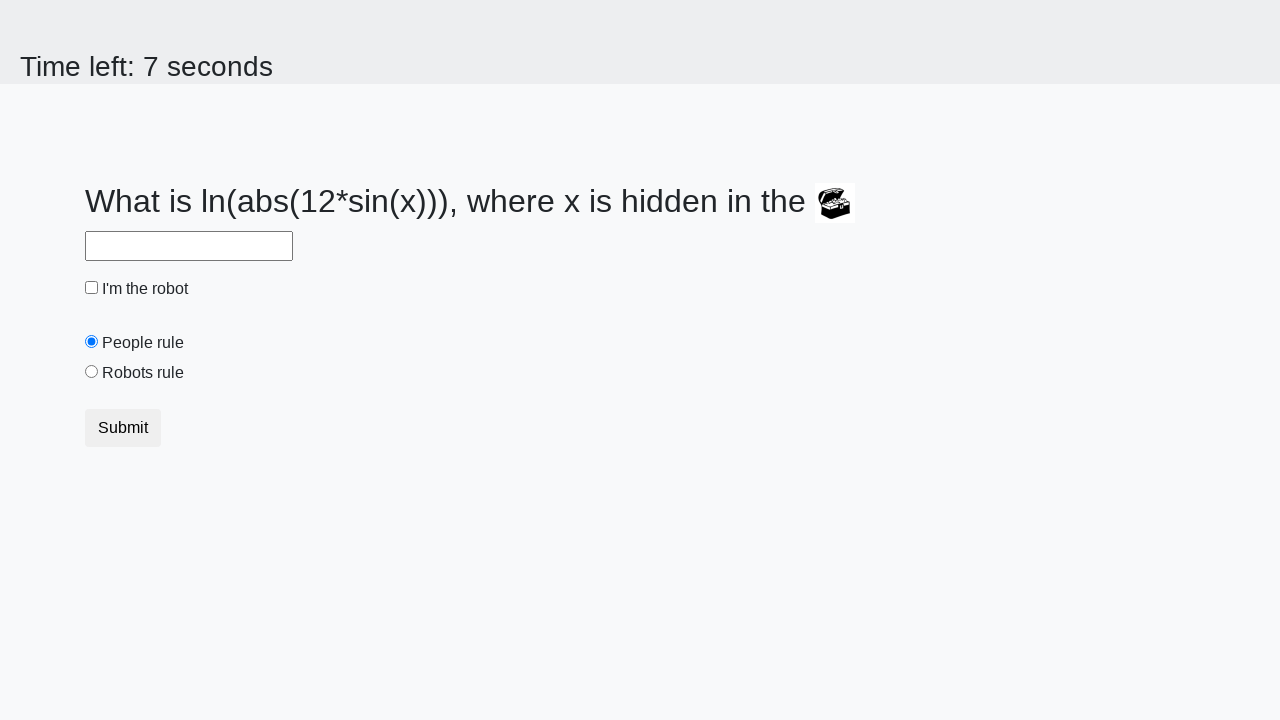

Located the treasure element with hidden valuex attribute
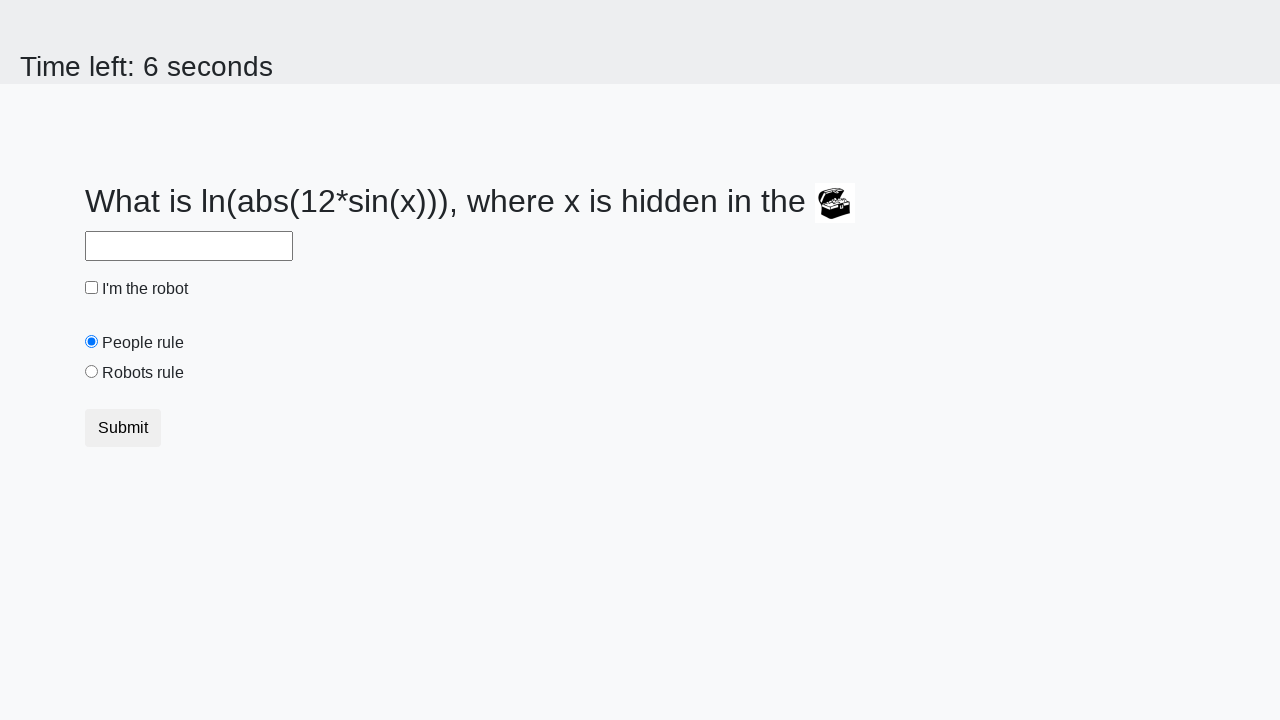

Retrieved hidden valuex attribute: 754
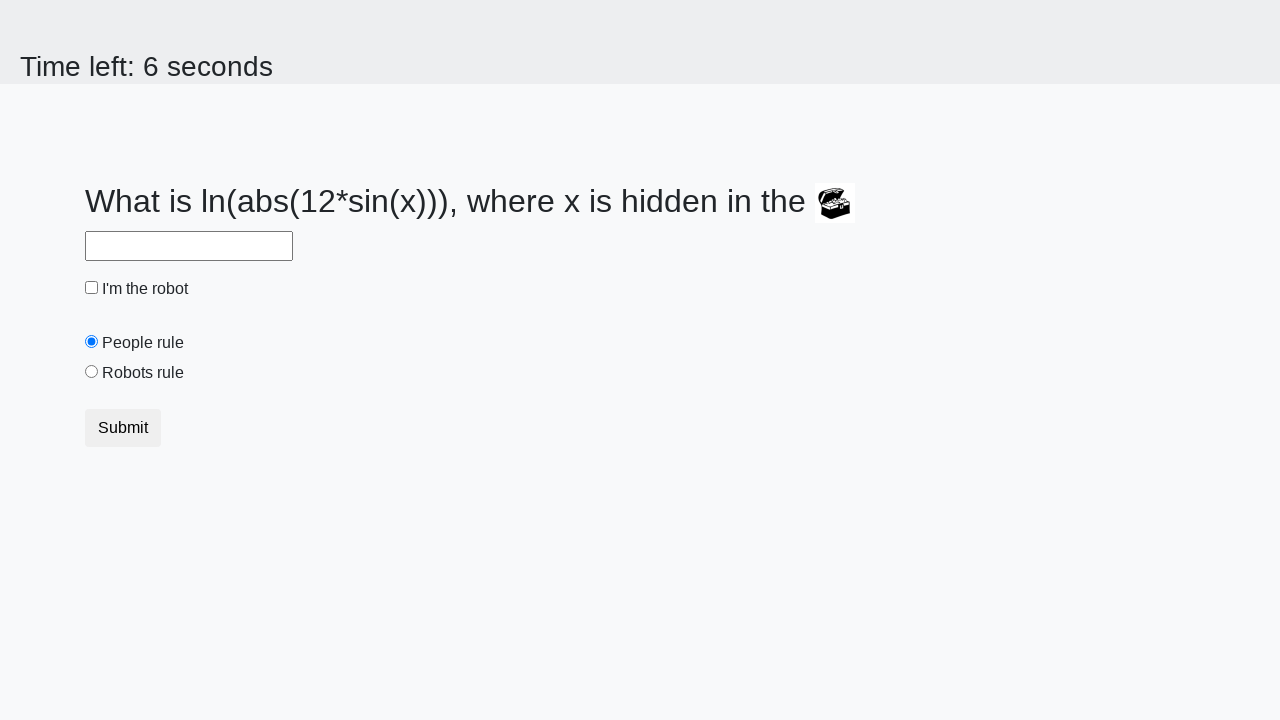

Calculated logarithmic formula result: -1.545775781470873
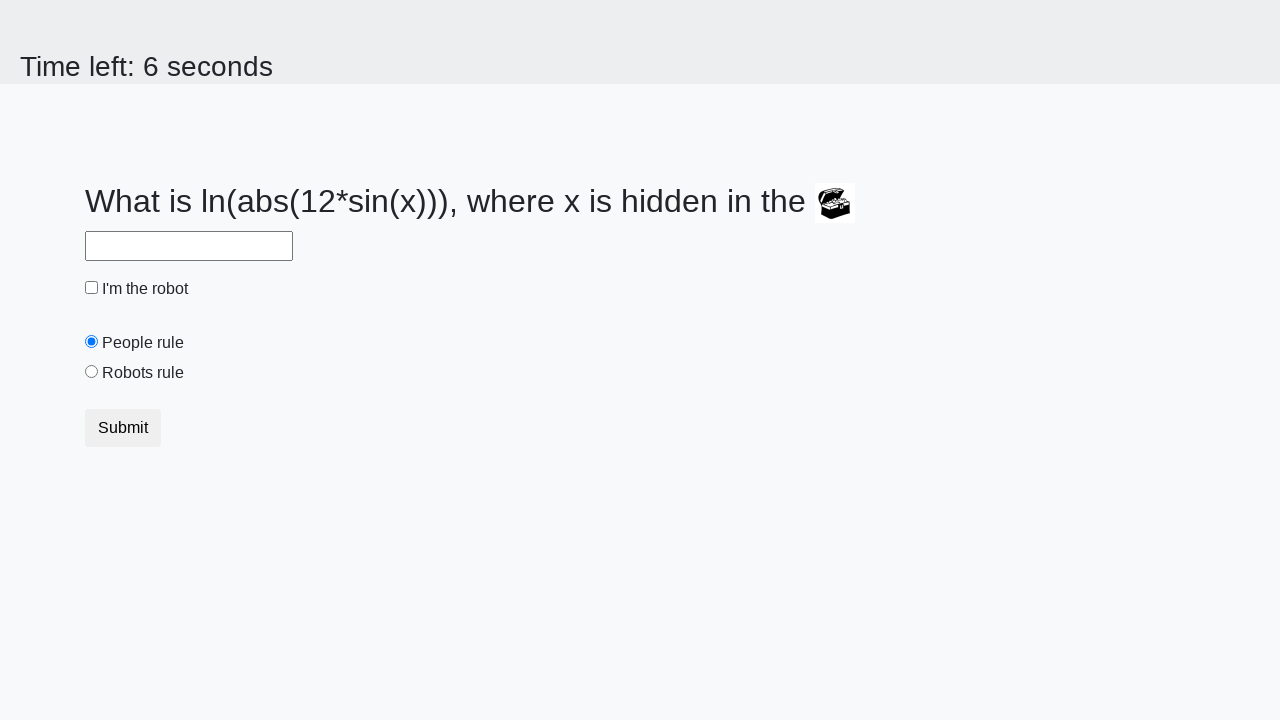

Filled answer field with calculated result on #answer
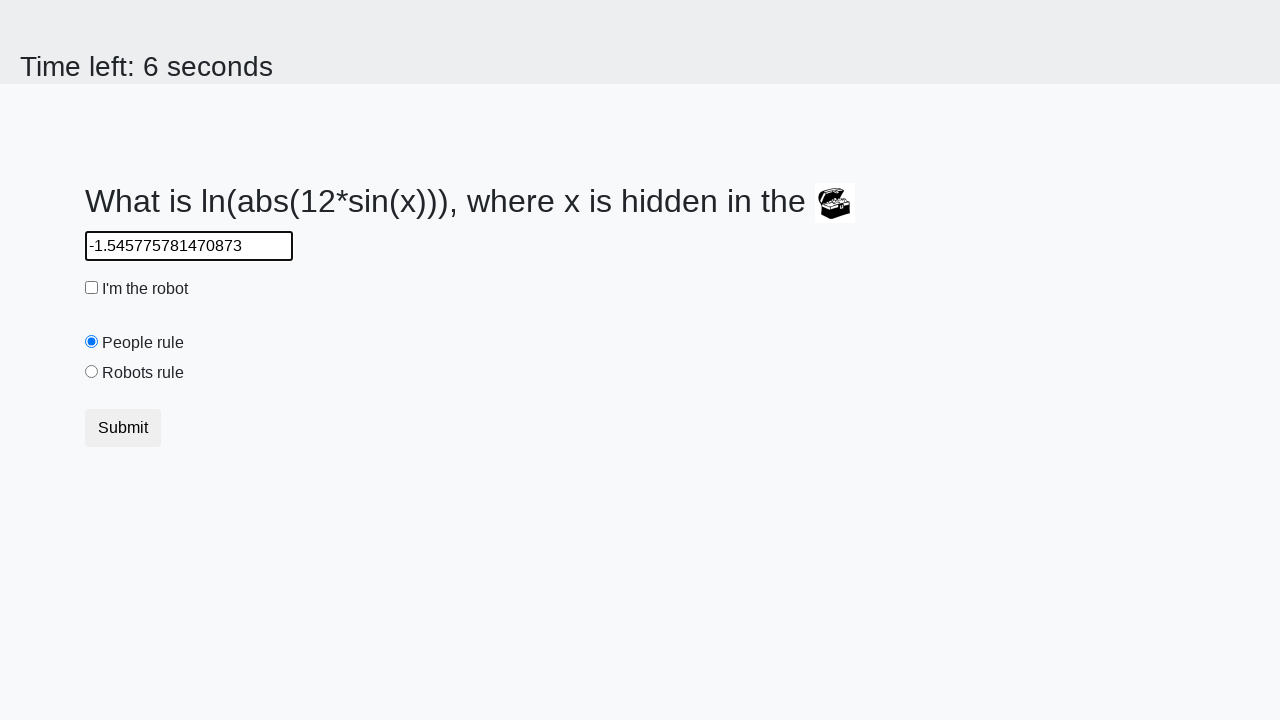

Checked the robot checkbox at (92, 288) on #robotCheckbox
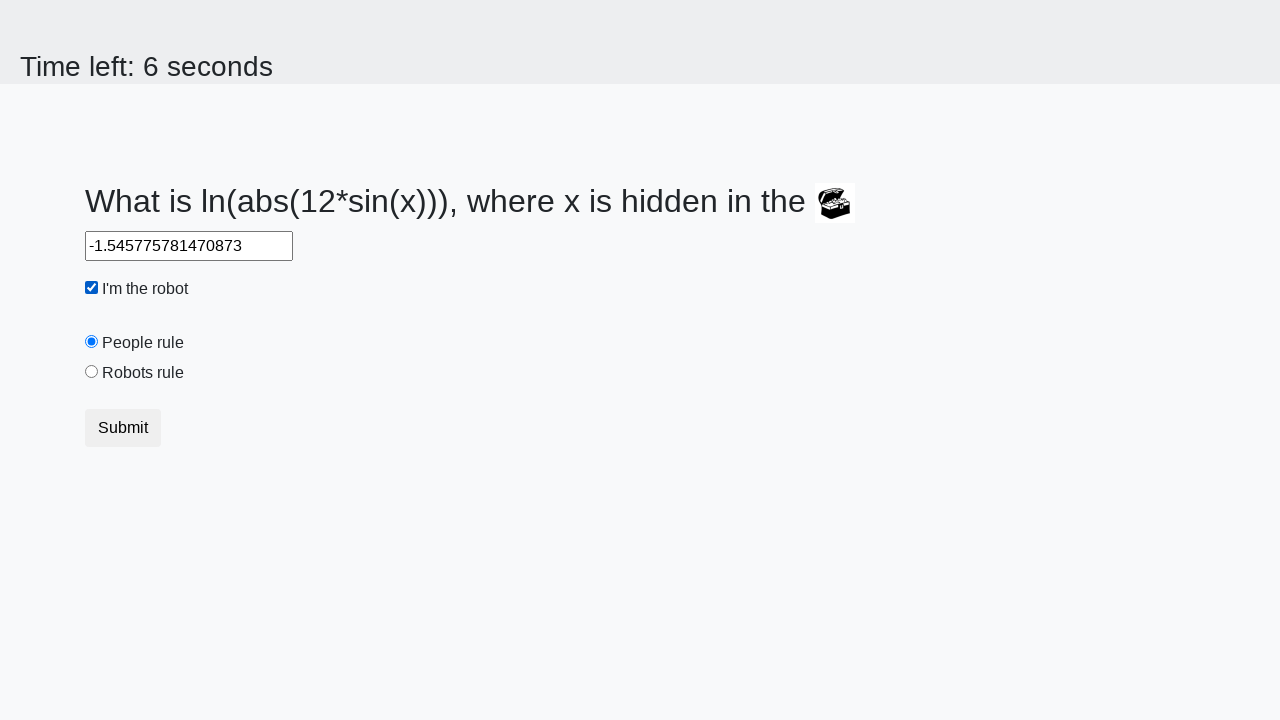

Checked the robots rule checkbox at (92, 372) on #robotsRule
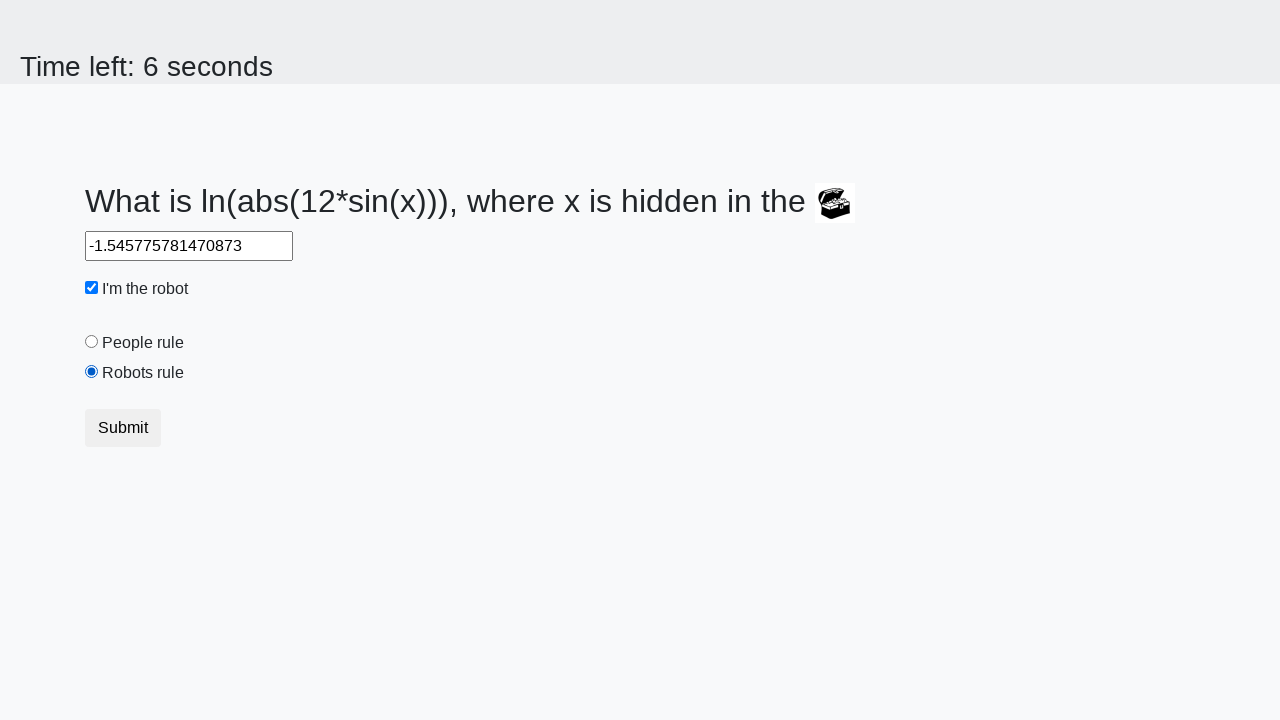

Clicked submit button to complete the challenge at (123, 428) on button.btn
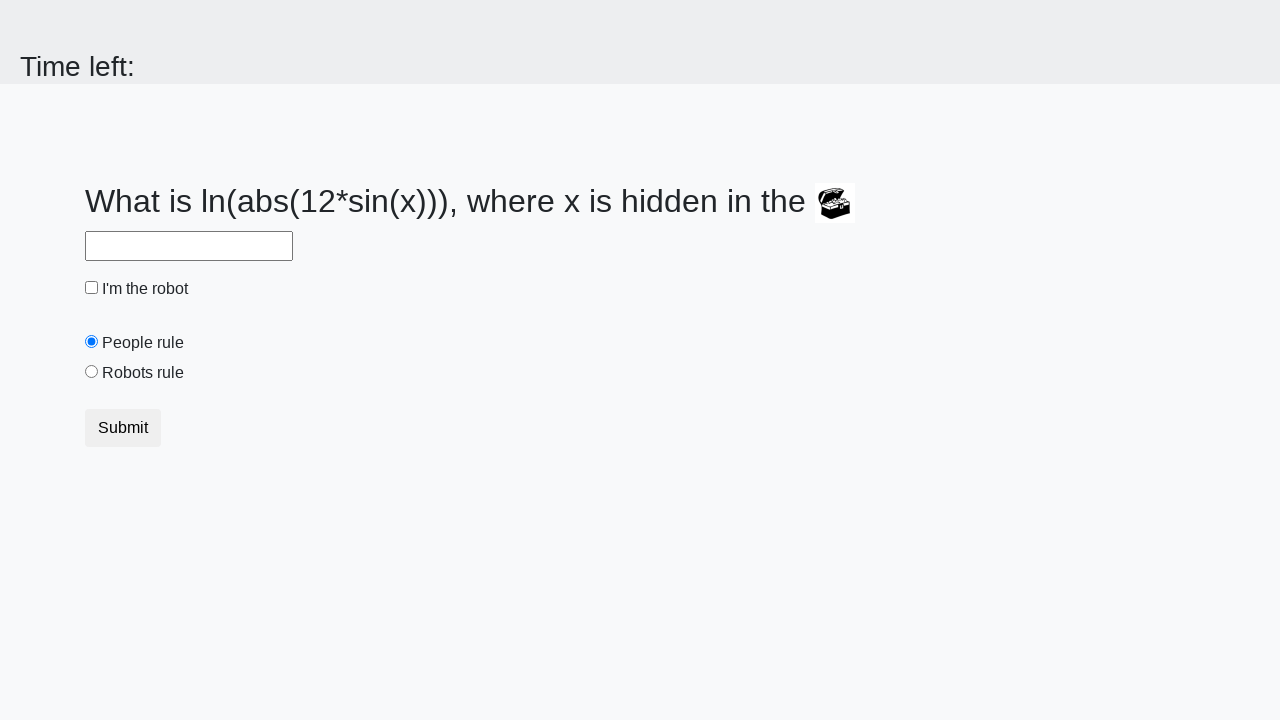

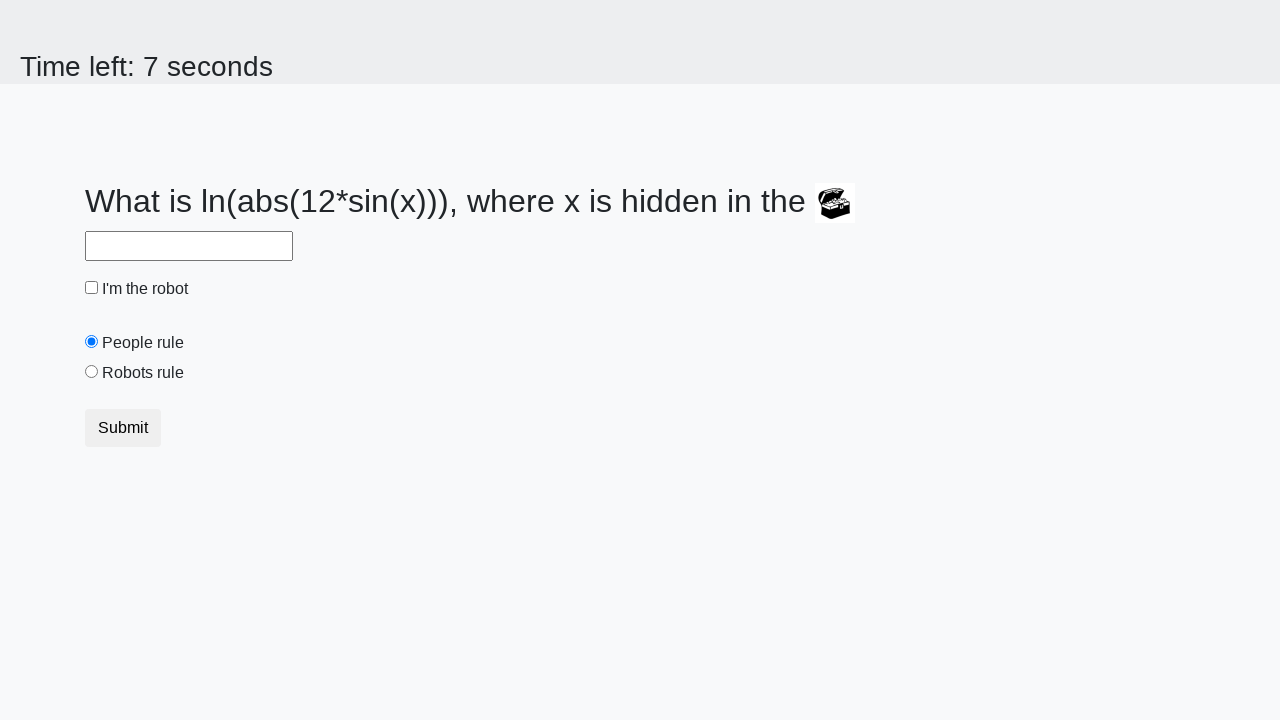